Tests dropdown selection using Playwright's select_option method to choose "Option 1" by visible text and verify the selection.

Starting URL: http://the-internet.herokuapp.com/dropdown

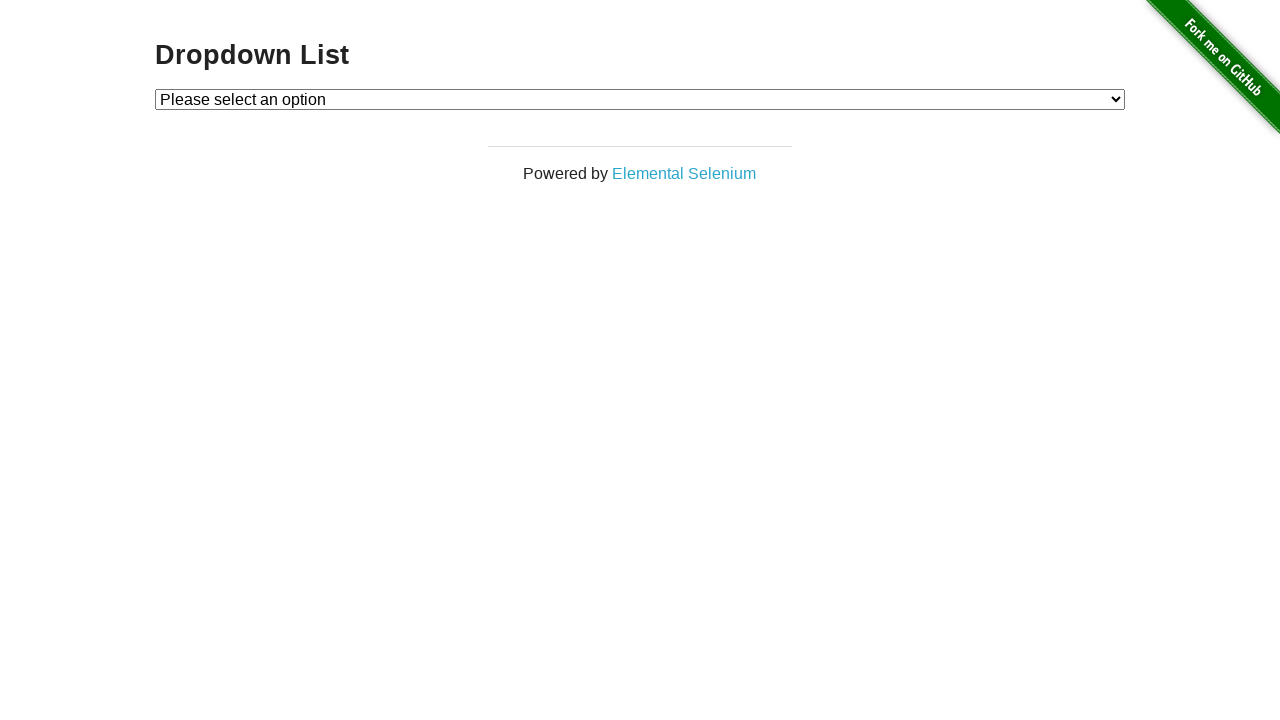

Selected 'Option 1' from the dropdown by visible text on #dropdown
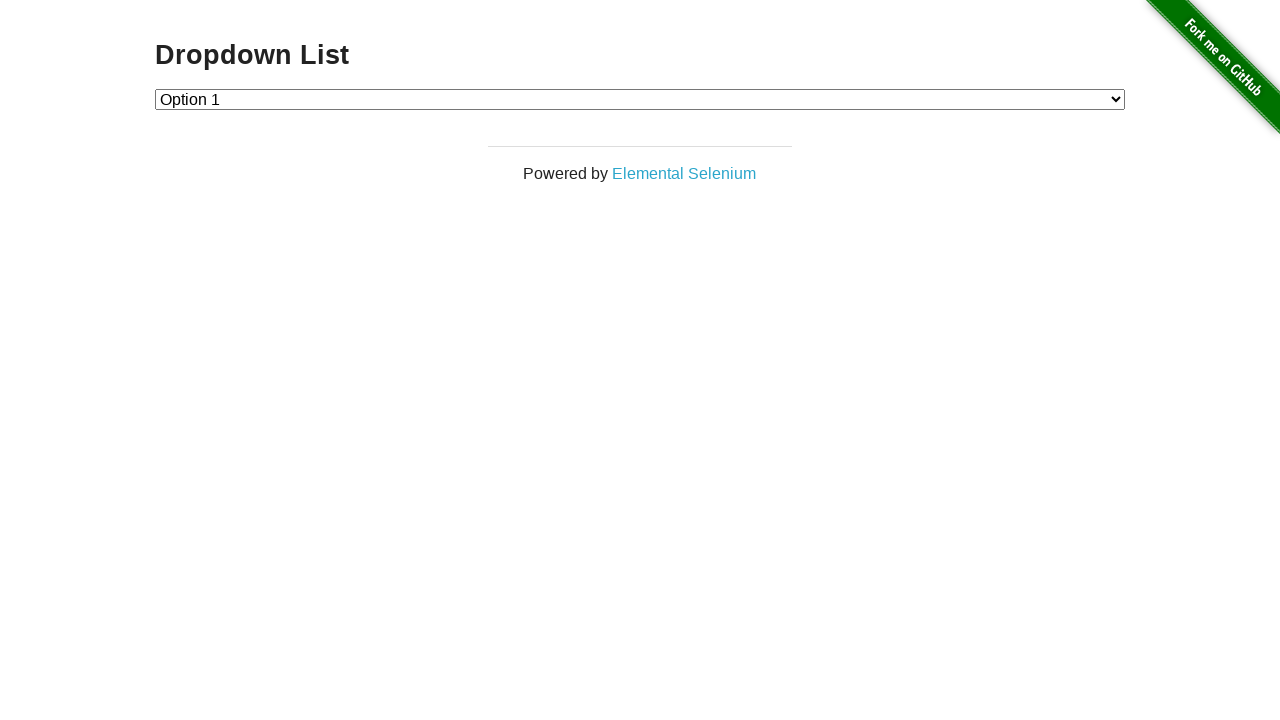

Verified that 'Option 1' (value '1') is selected in the dropdown
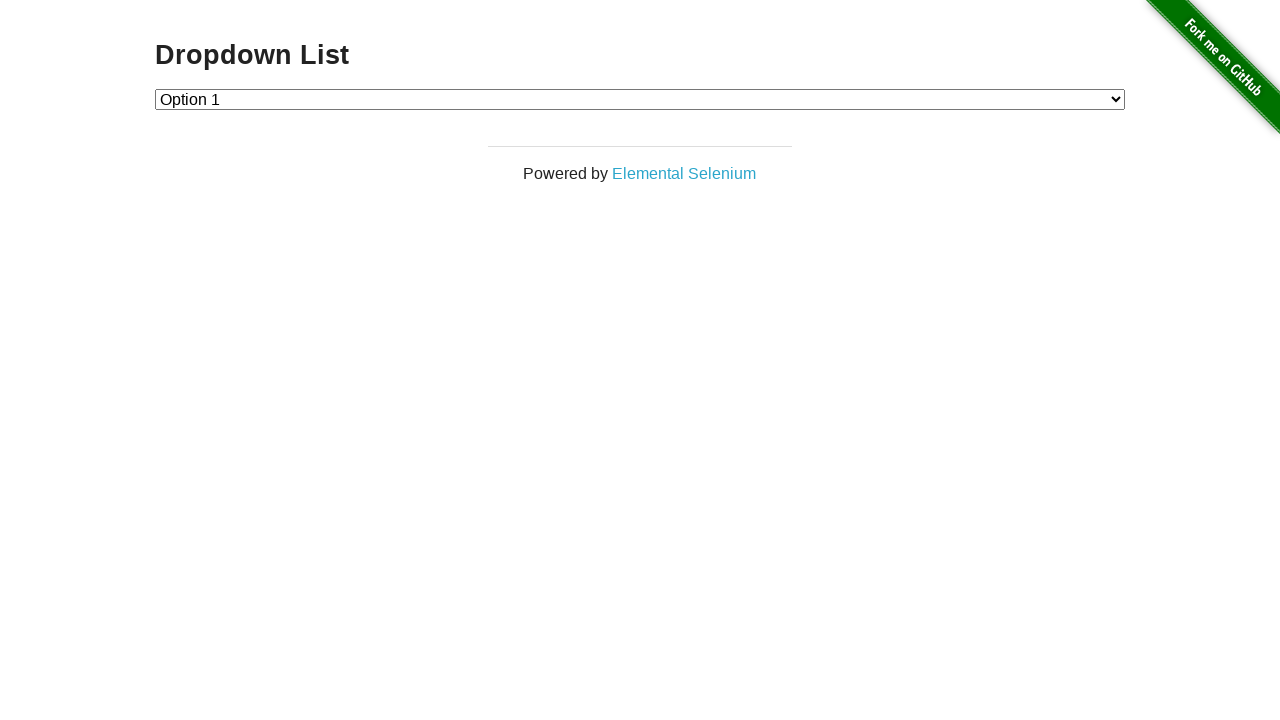

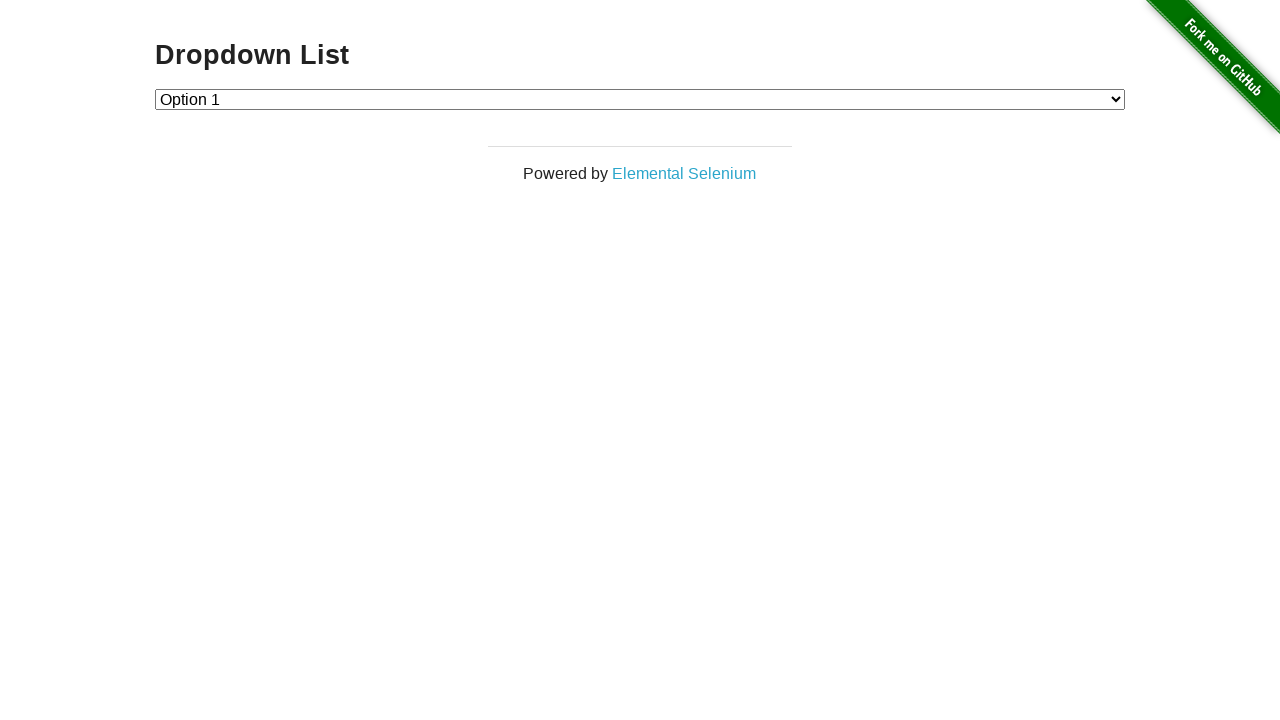